Tests JavaScript confirm dialog functionality by clicking a button to trigger a confirm alert and then dismissing it

Starting URL: http://the-internet.herokuapp.com/javascript_alerts

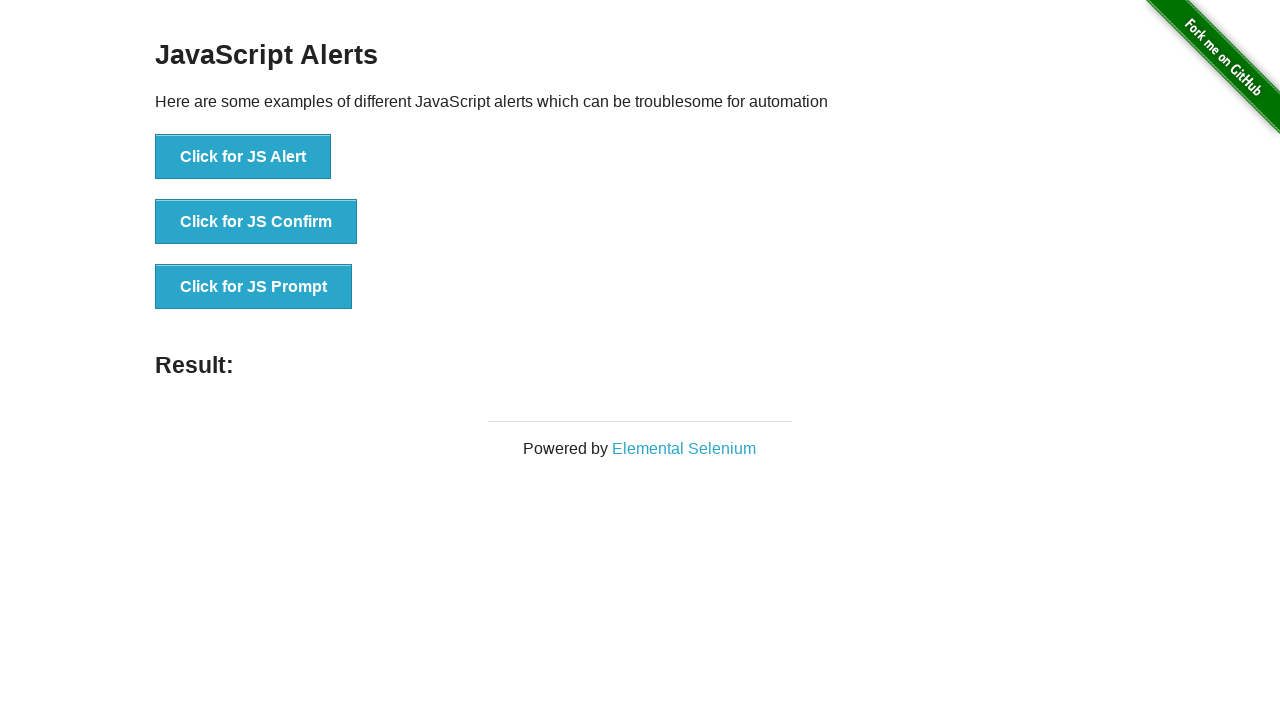

Set up dialog handler to dismiss confirm dialogs
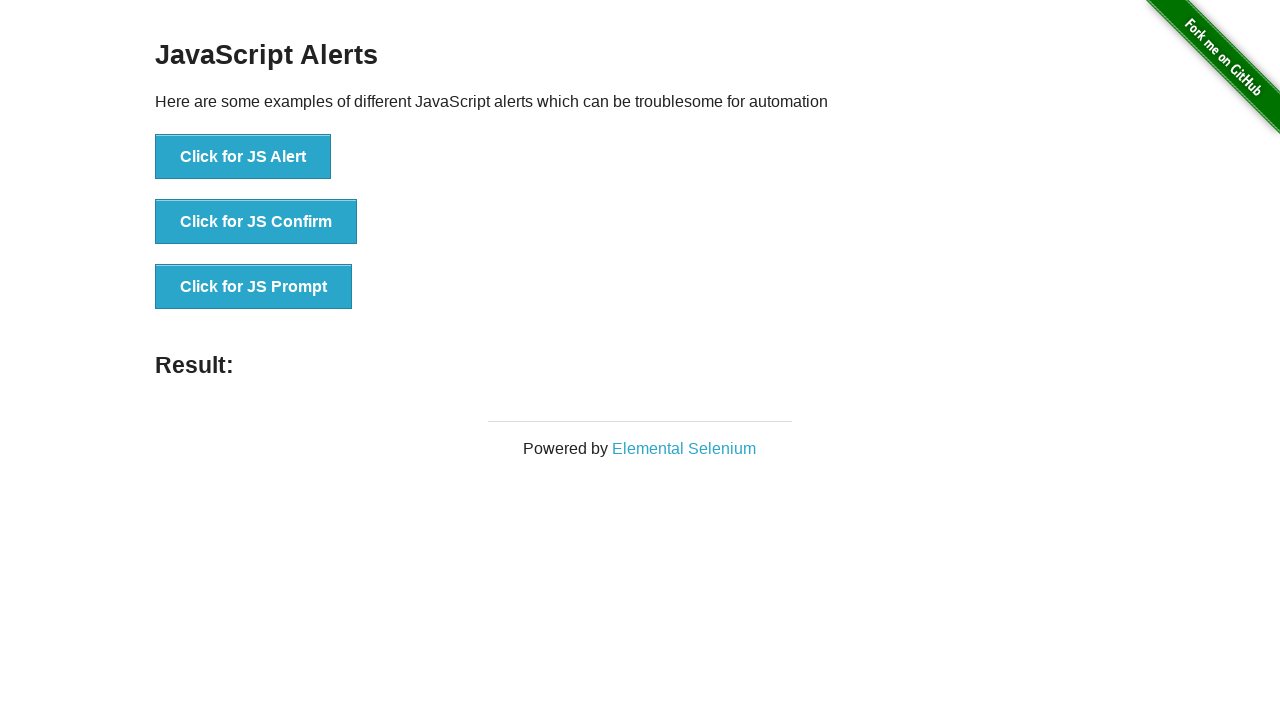

Clicked Confirm button to trigger JavaScript confirm alert at (256, 222) on xpath=//button[contains(text(),'Confirm')]
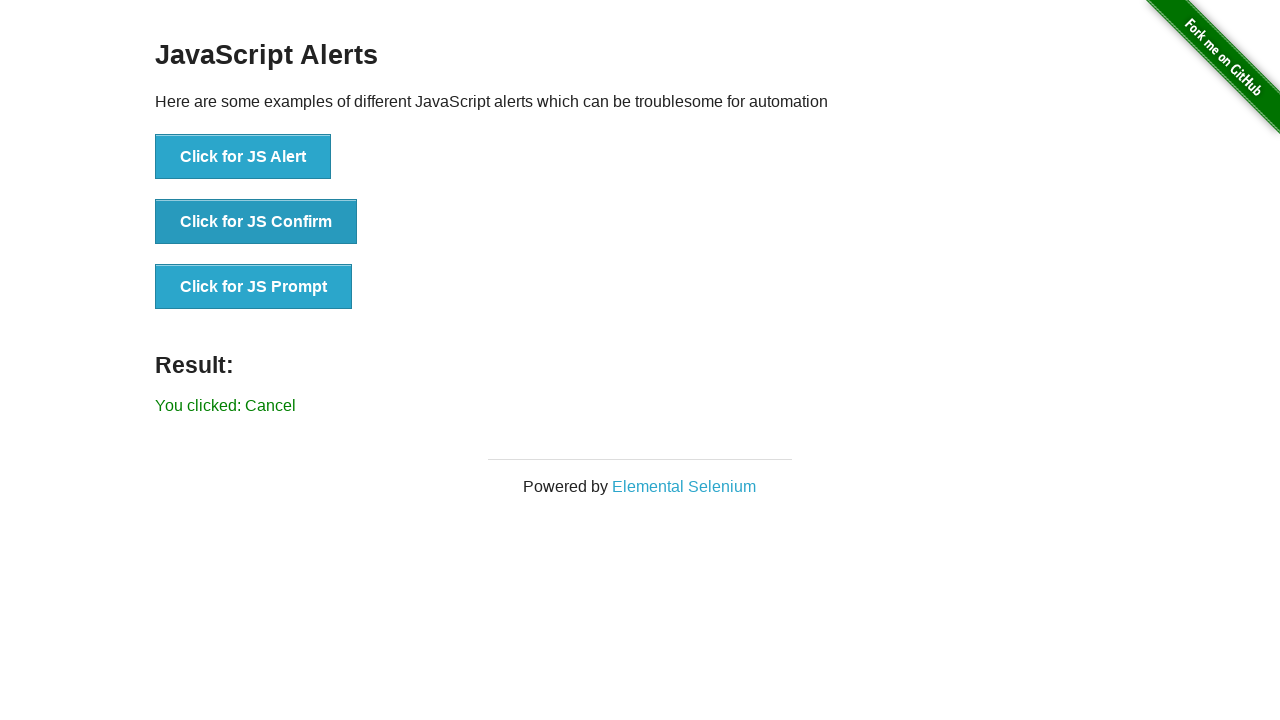

Waited for result element to appear after dismissing confirm dialog
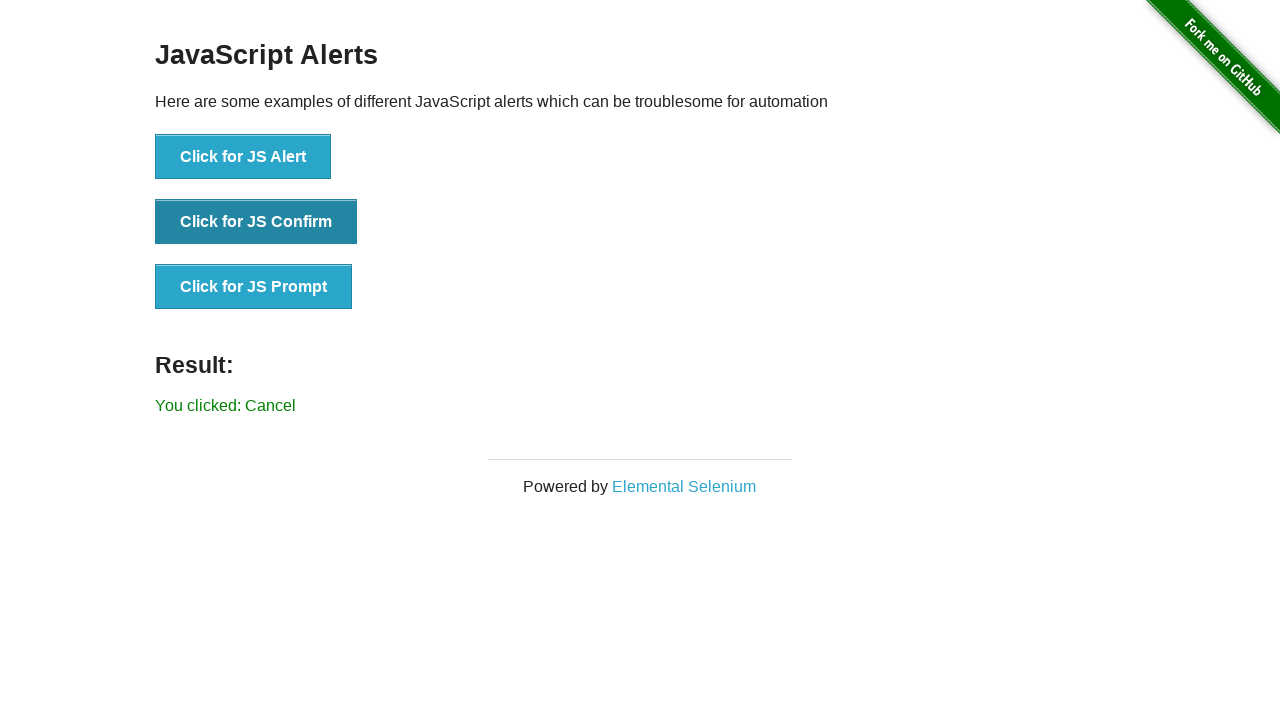

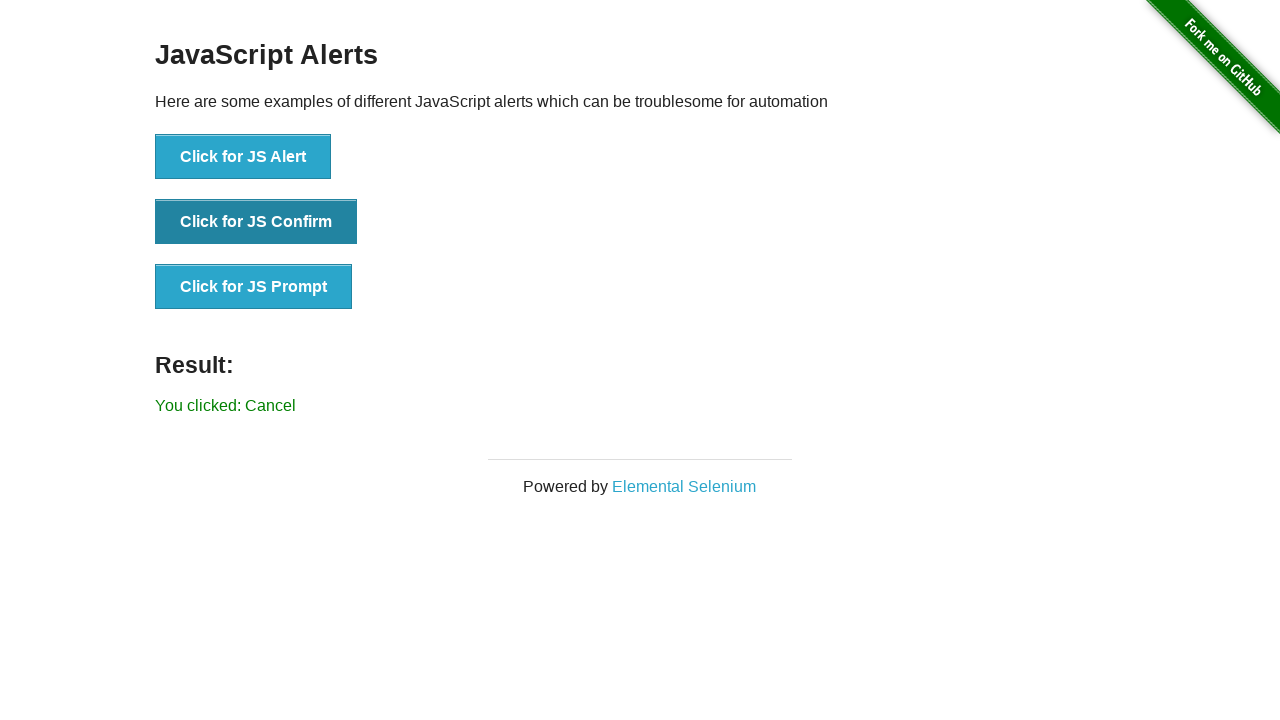